Navigates to a page, clicks on a specific link identified by a calculated number, then fills out a form with personal information and submits it

Starting URL: http://suninjuly.github.io/find_link_text

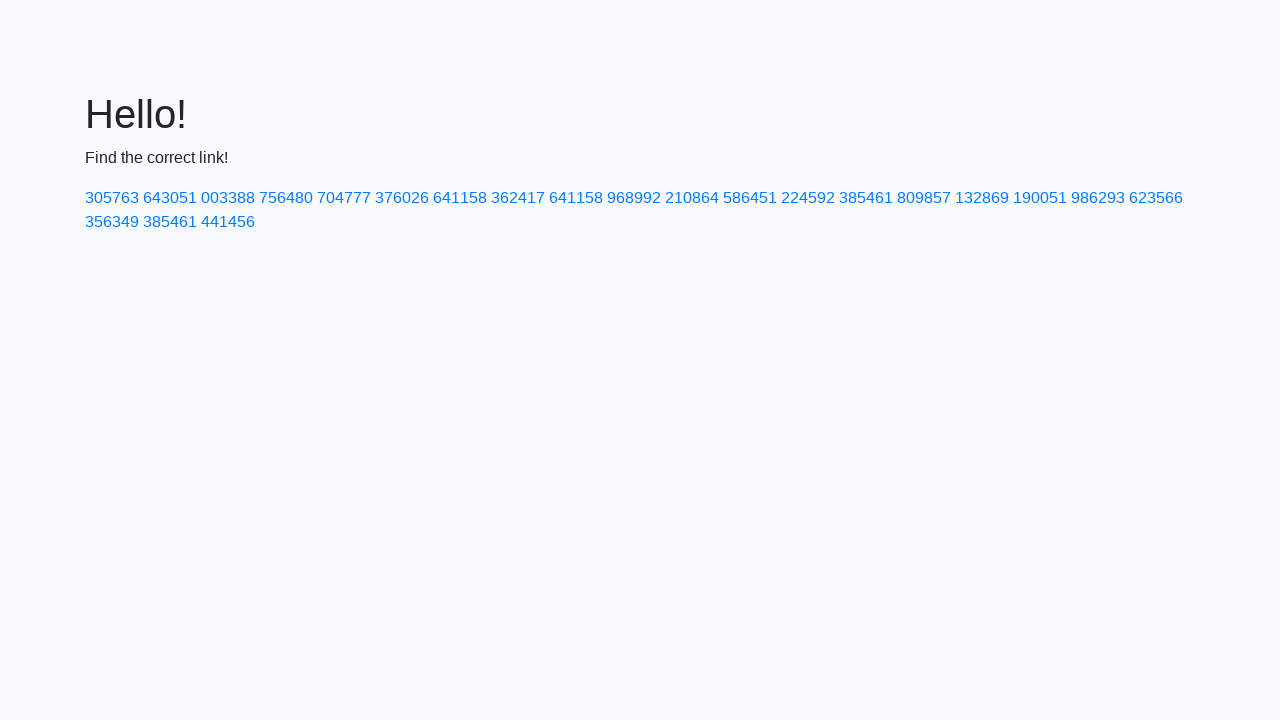

Clicked link with calculated text '224592' at (808, 198) on text=224592
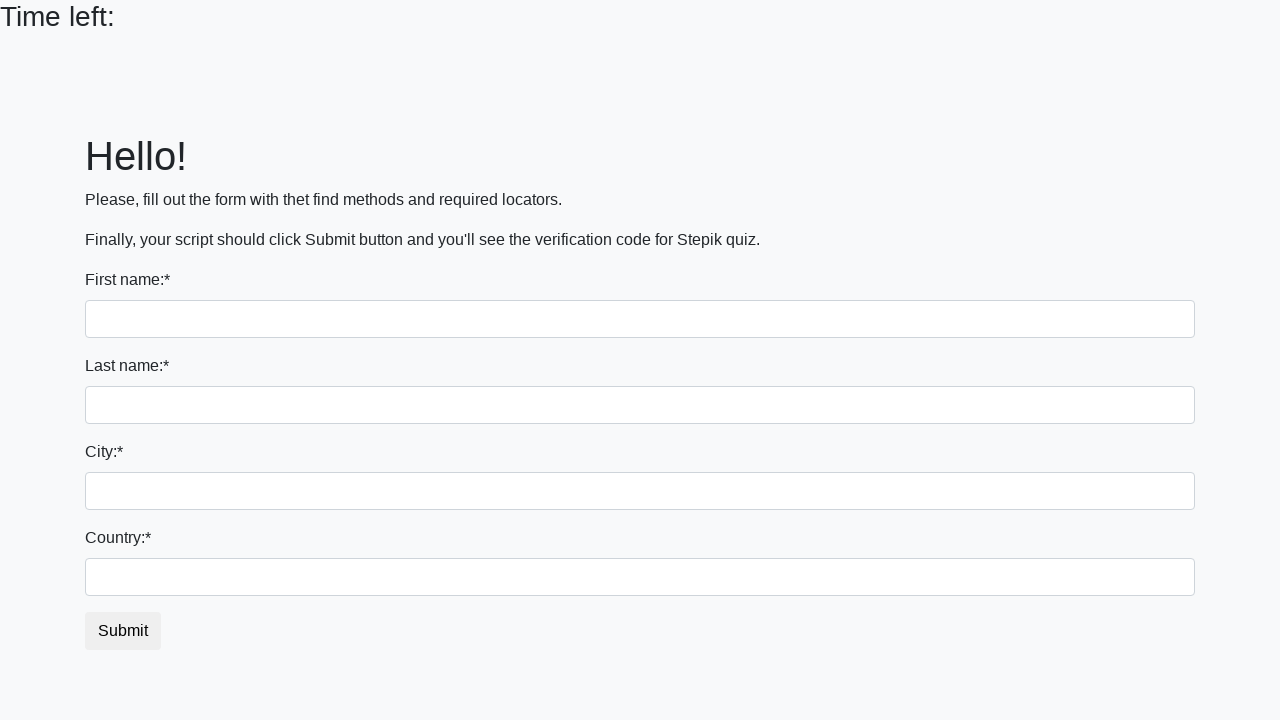

Form page loaded and input field is visible
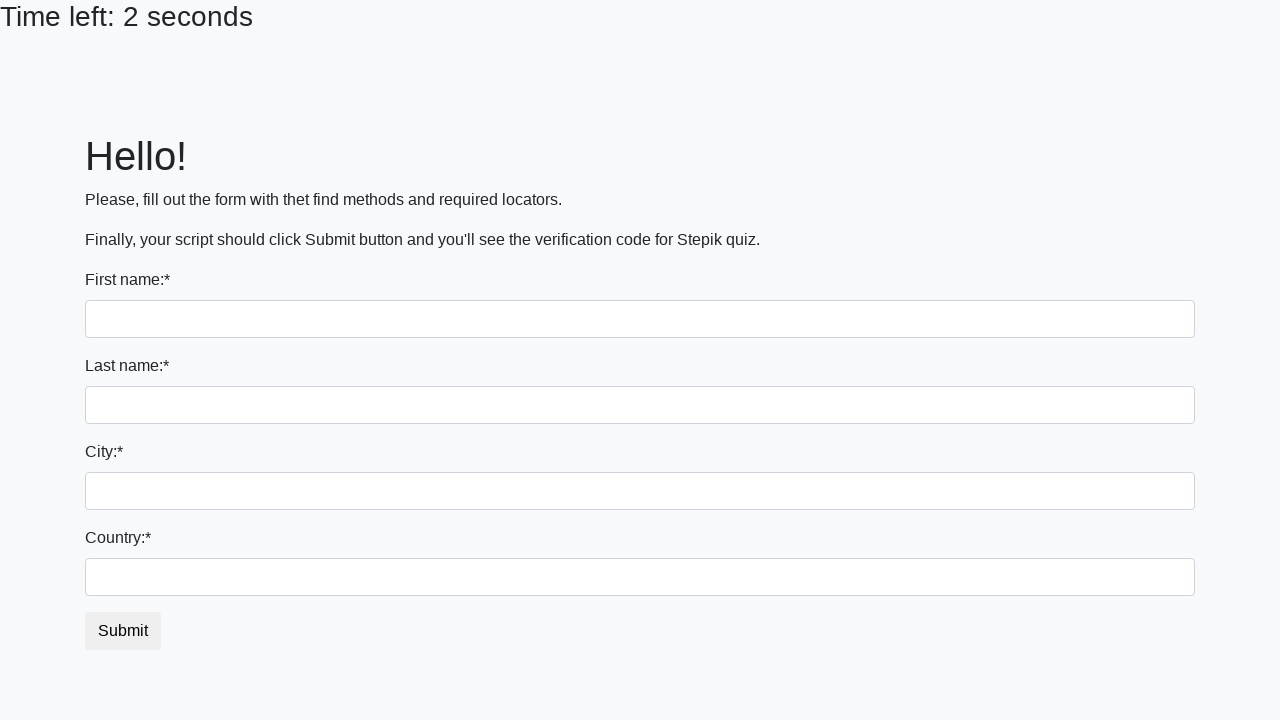

Filled first name field with 'Vera' on input:first-of-type
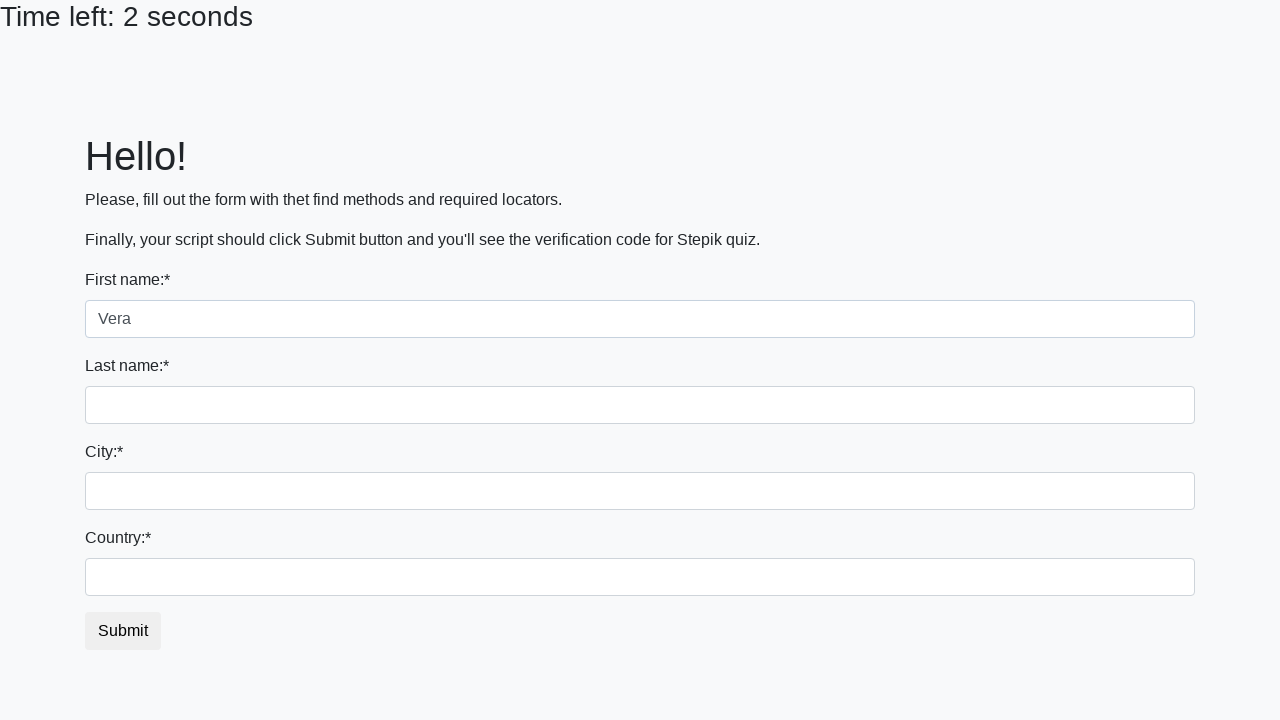

Filled last name field with 'Voytanik' on input[name='last_name']
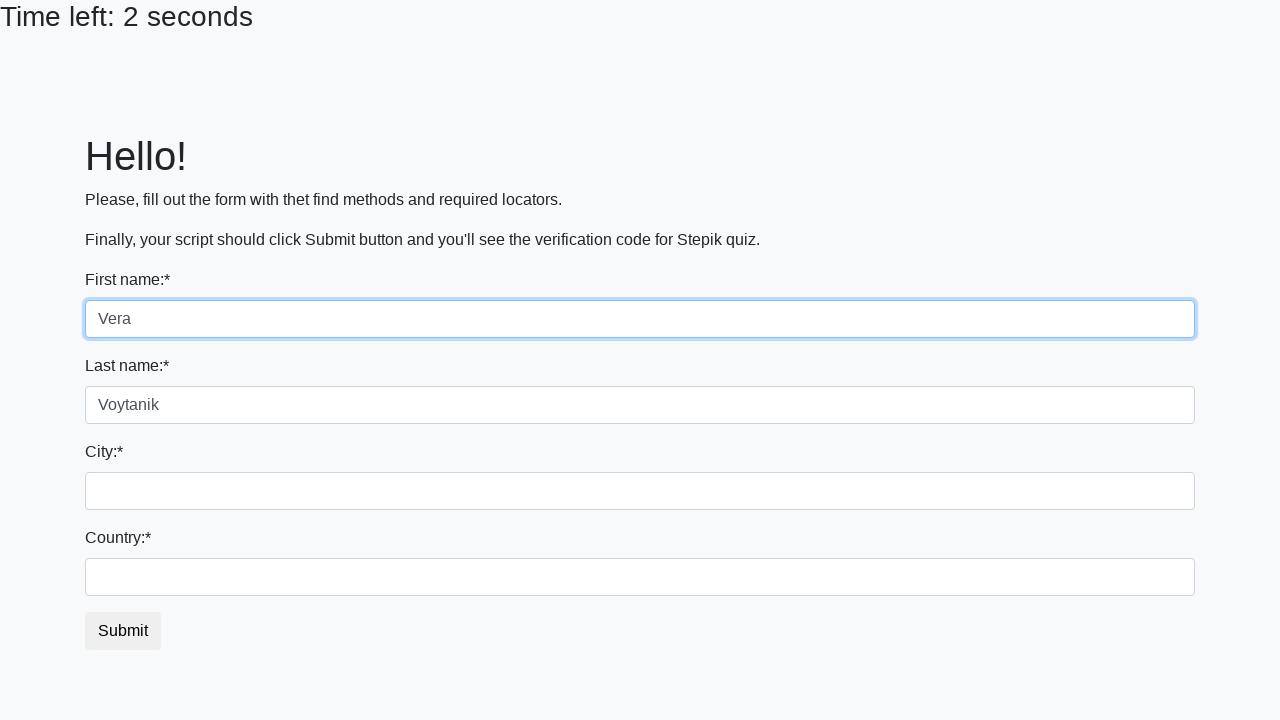

Filled city field with 'Sankt-Peterburg' on .form-control.city
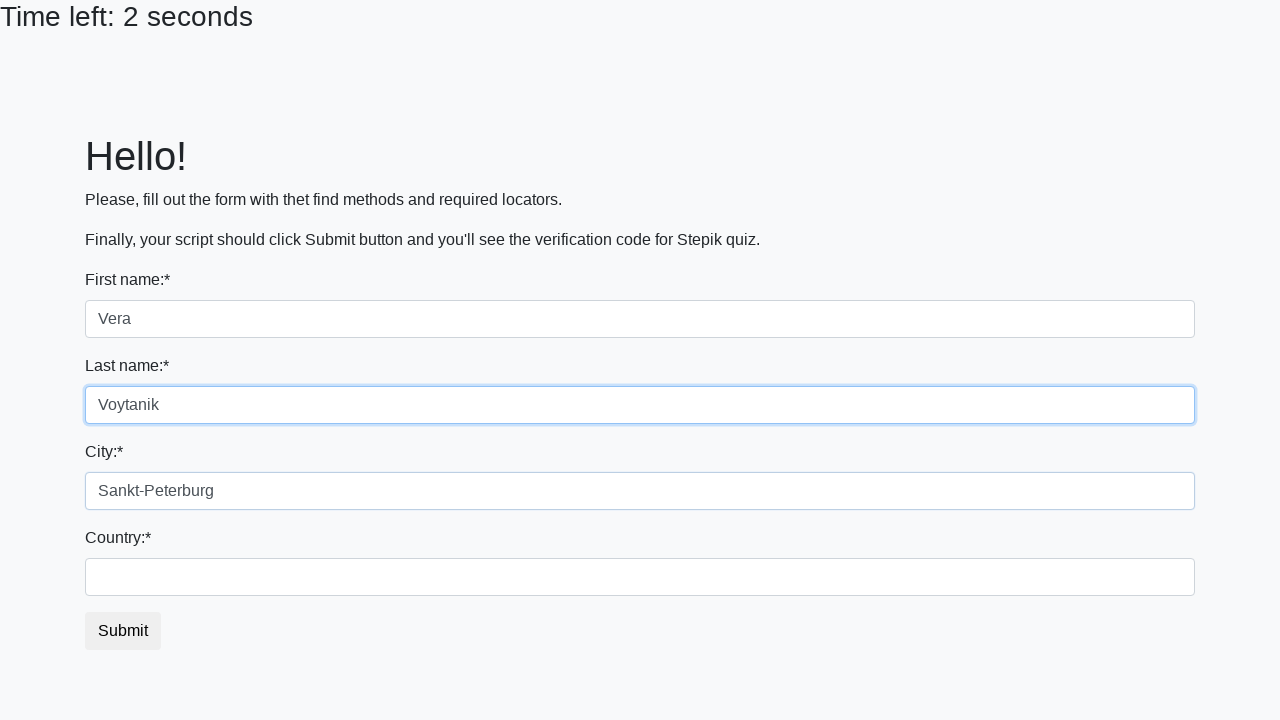

Filled country field with 'Russia' on #country
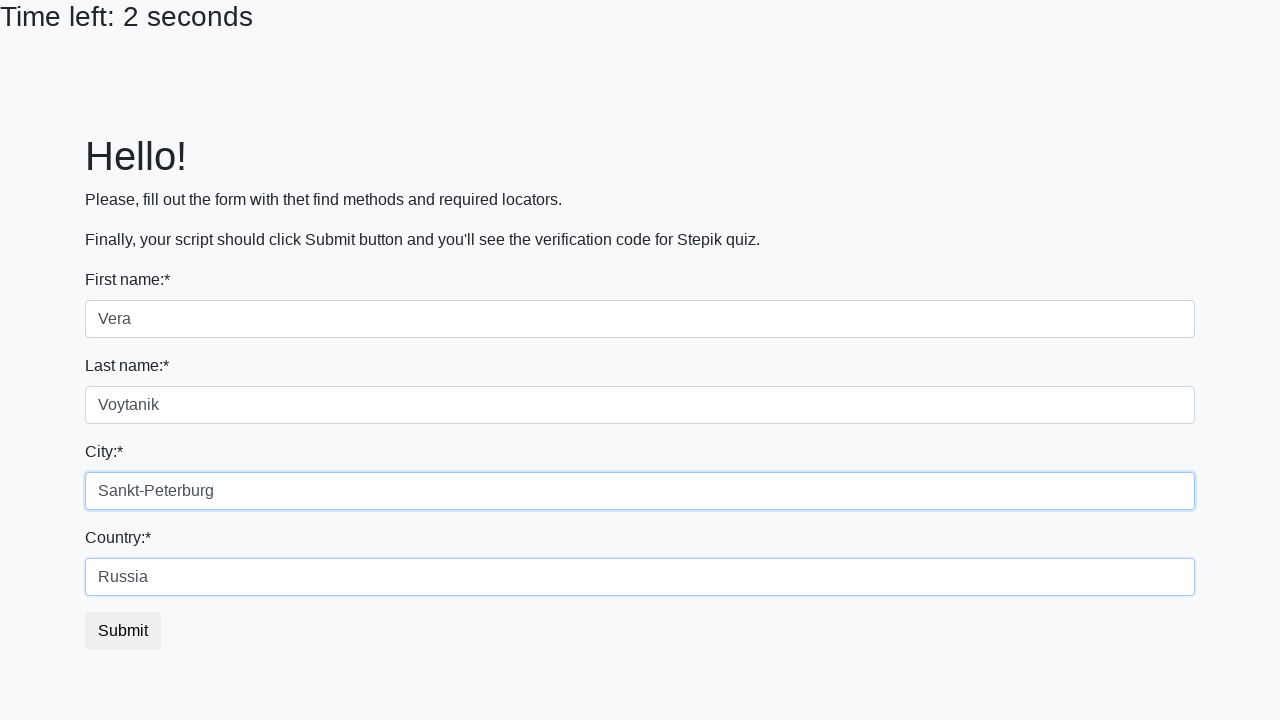

Clicked submit button to submit the form at (123, 631) on button.btn
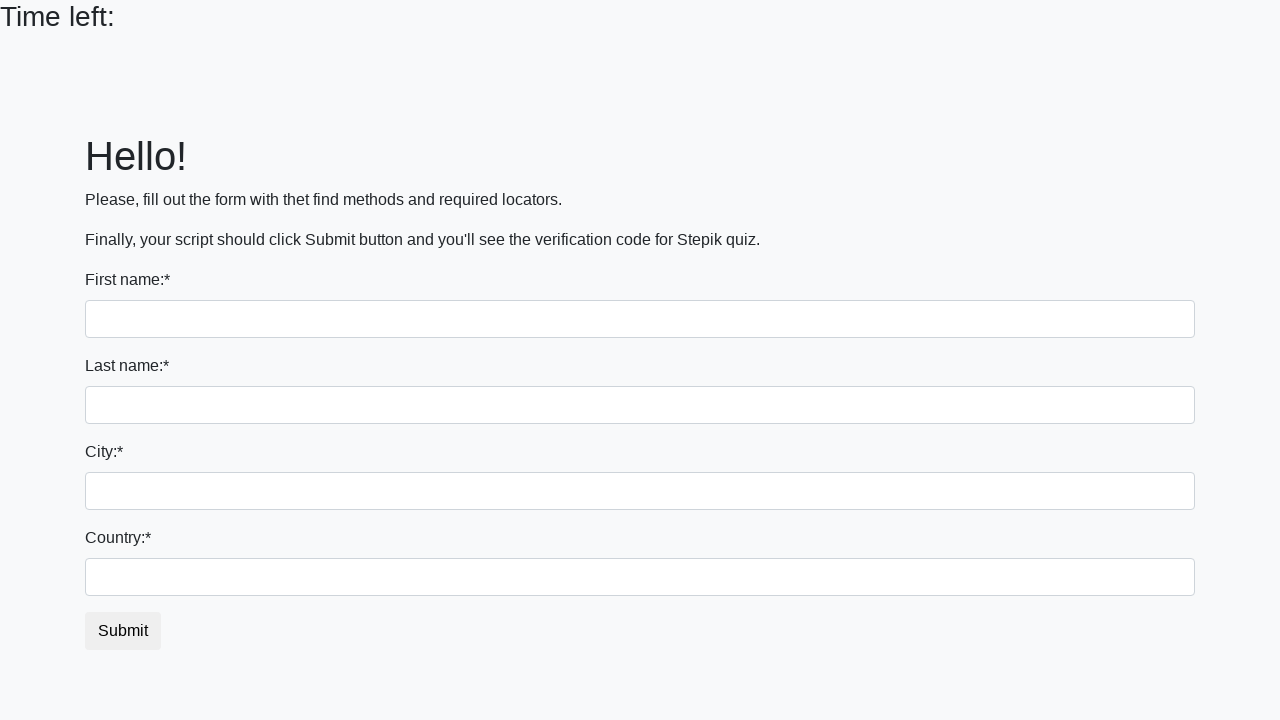

Waited 1 second for form submission result
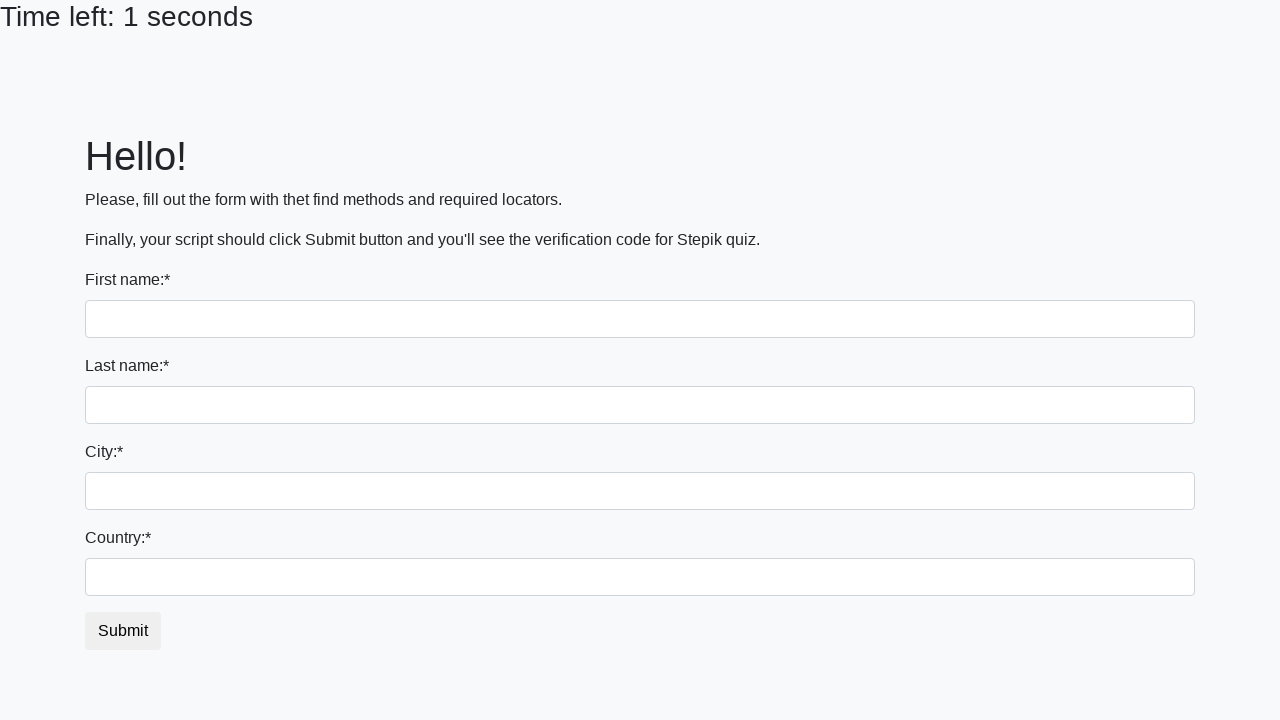

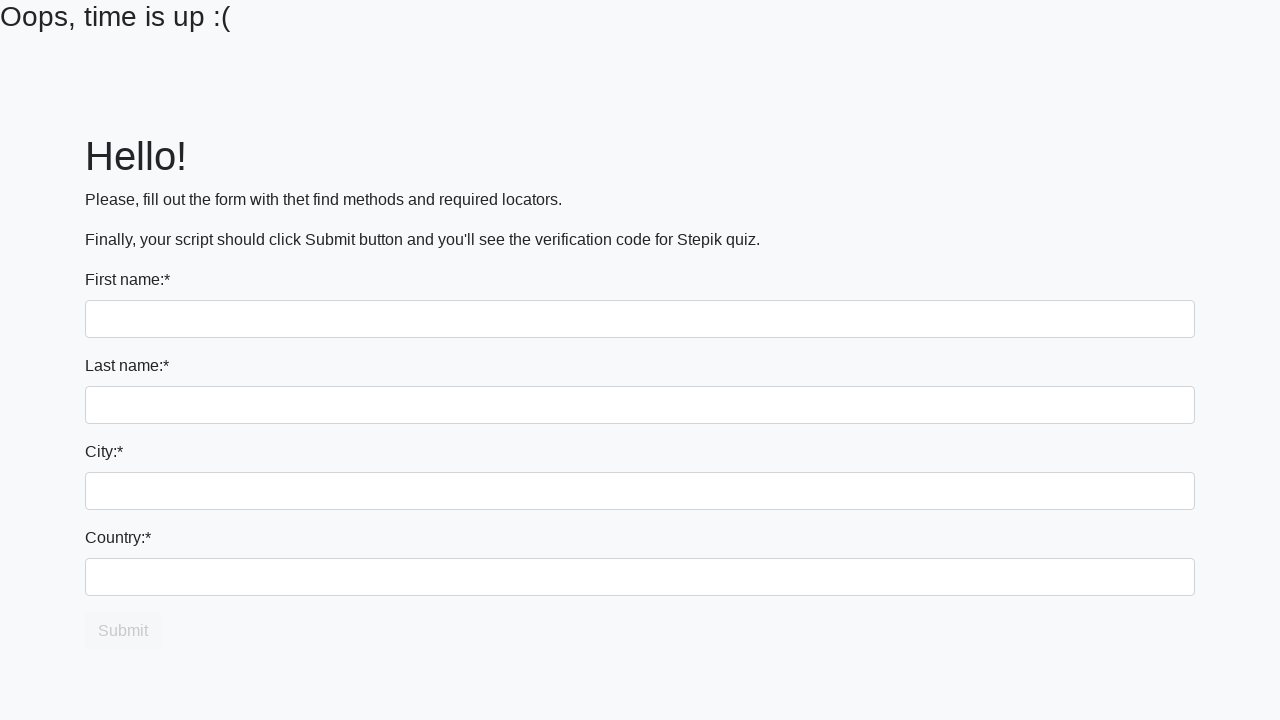